Tests clicking a button using parent-child XPath relationship in the header

Starting URL: https://rahulshettyacademy.com/AutomationPractice/

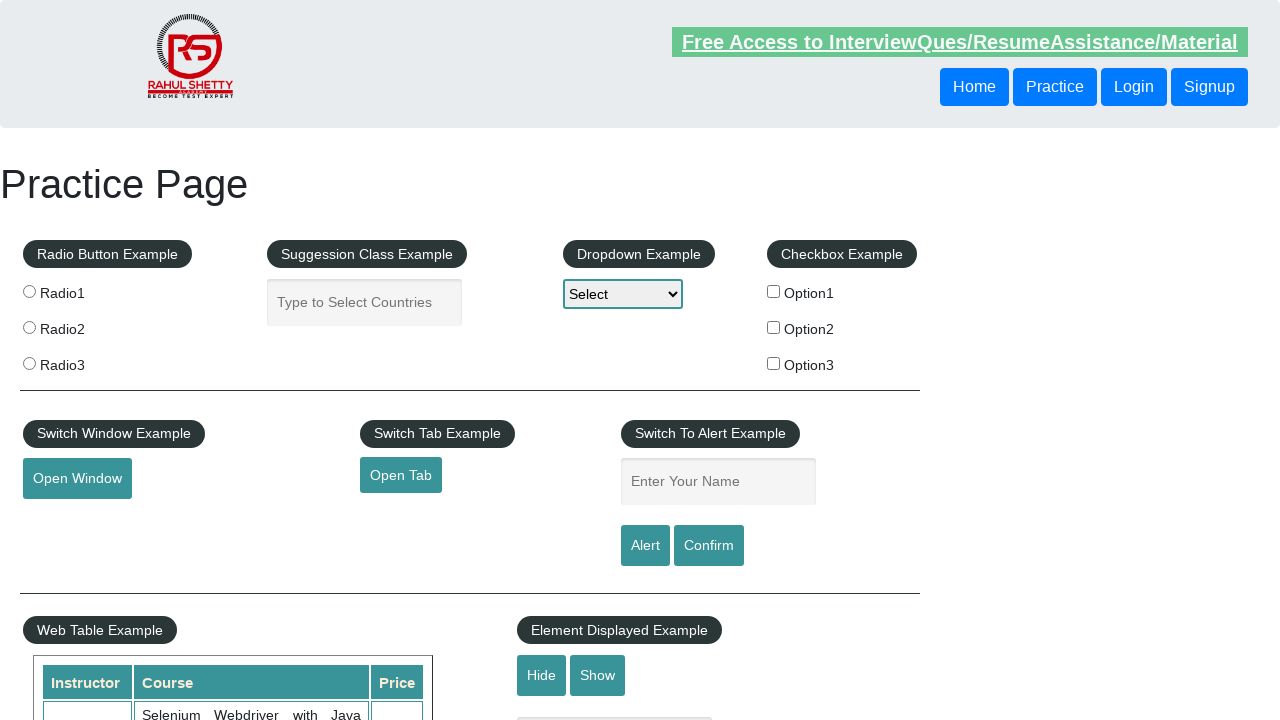

Clicked button in header using parent-child XPath relationship at (974, 87) on xpath=//header[@class='jumbotron text-center header_style']/div/a/button
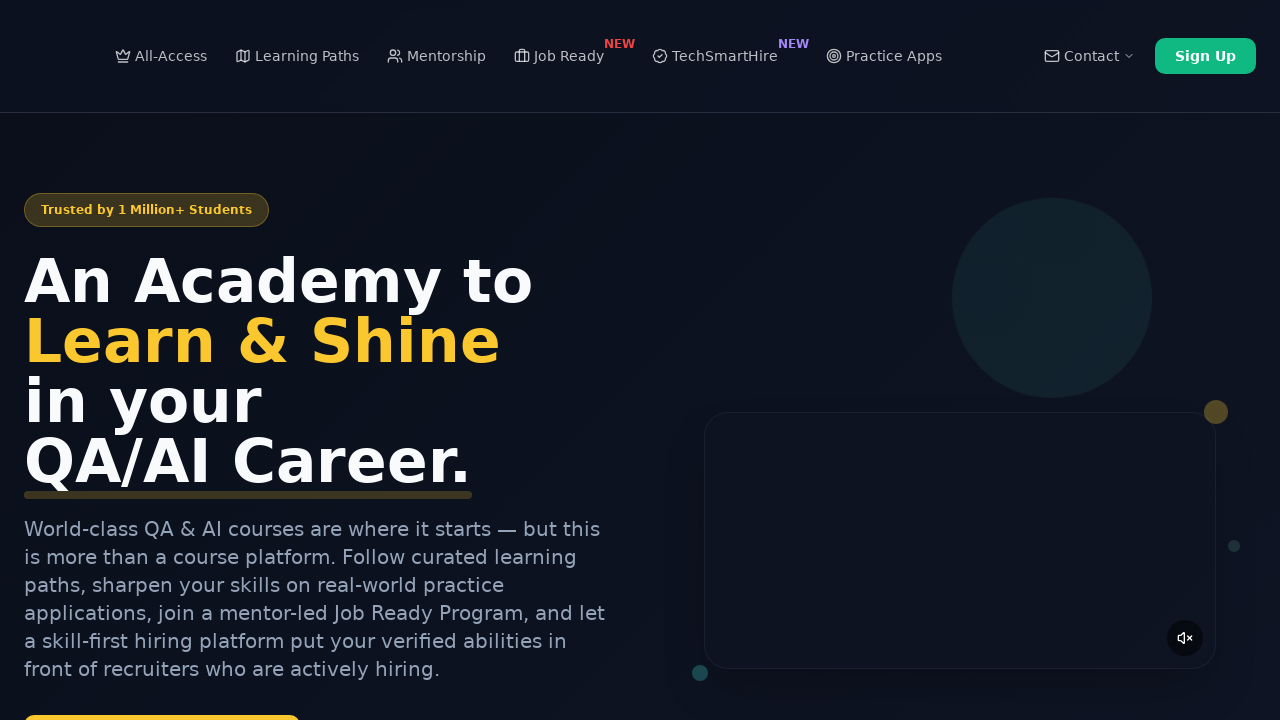

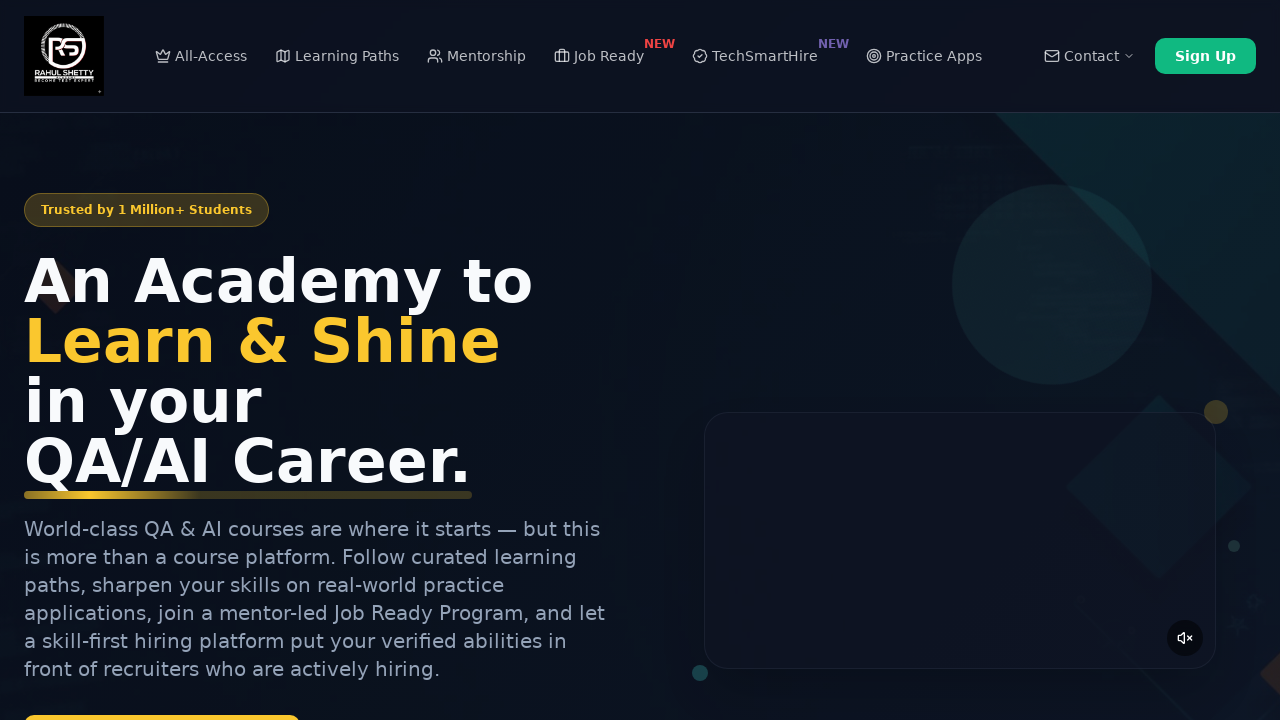